Tests the add to cart functionality on an e-commerce jewelry website by clicking on a product and then clicking the Add to Cart button.

Starting URL: https://artsysilver.co/

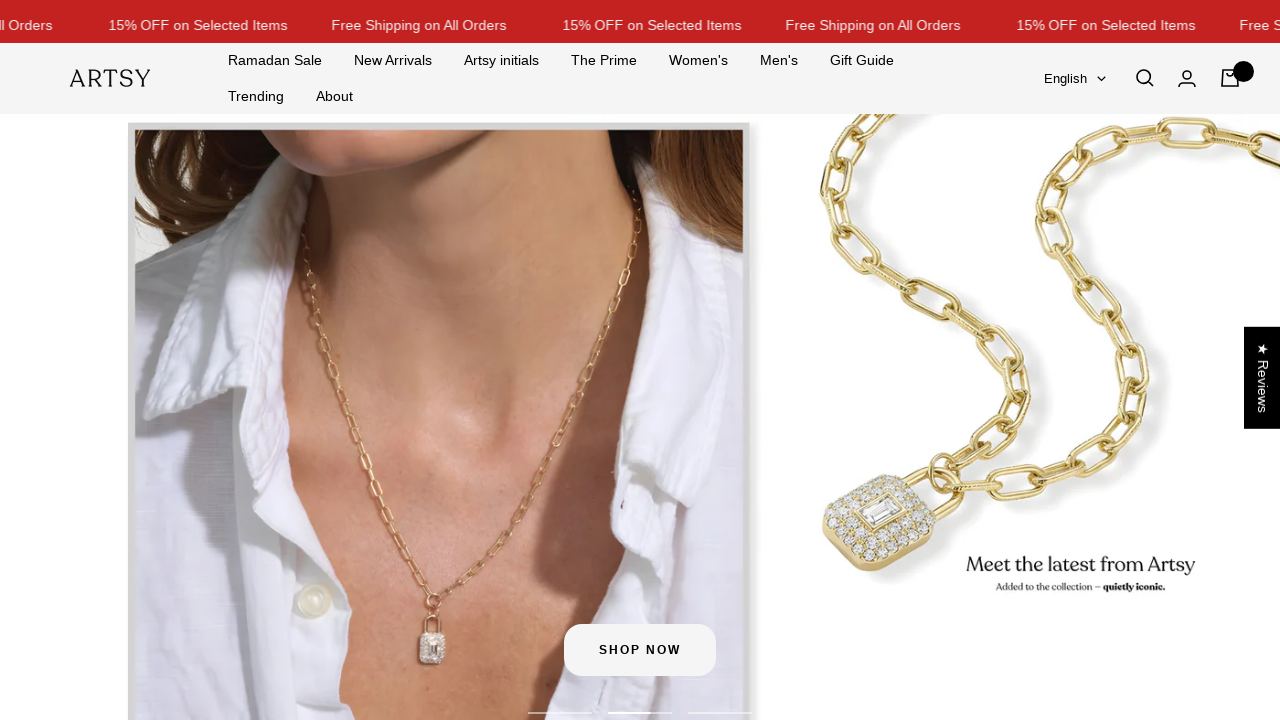

Waited for page to load (networkidle)
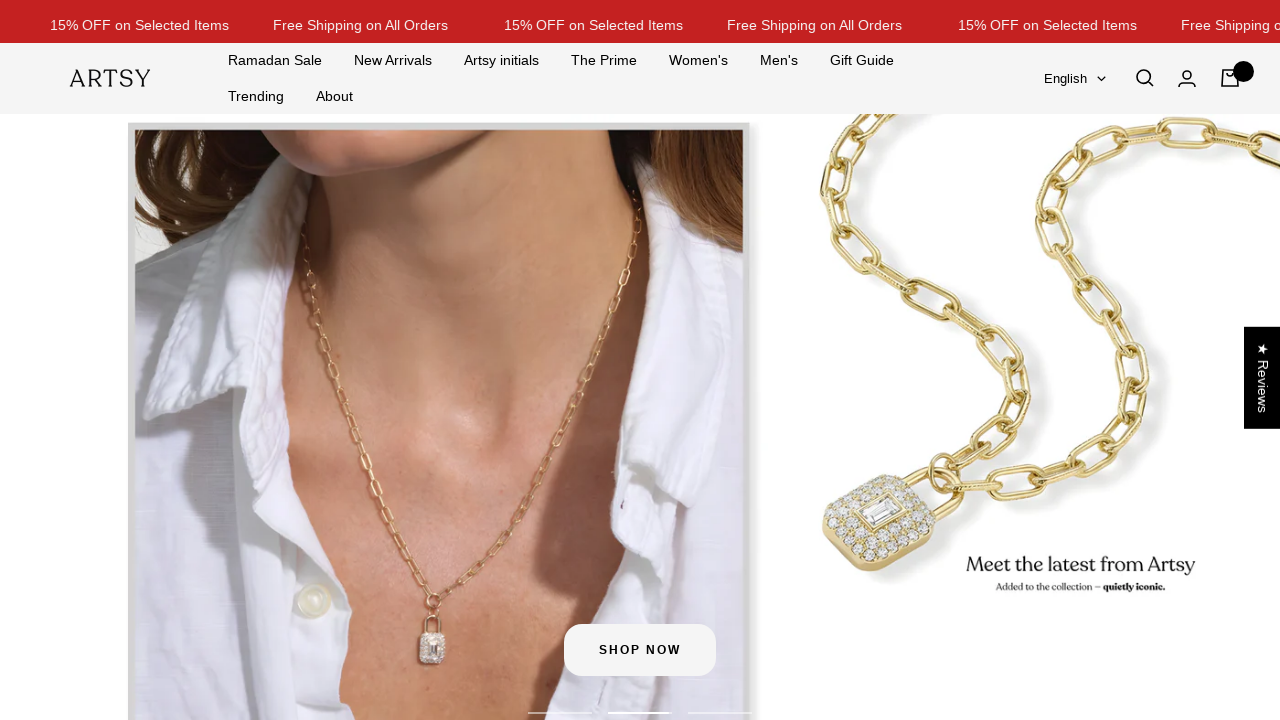

Clicked on the first product item at (202, 360) on product-item:first-of-type a img
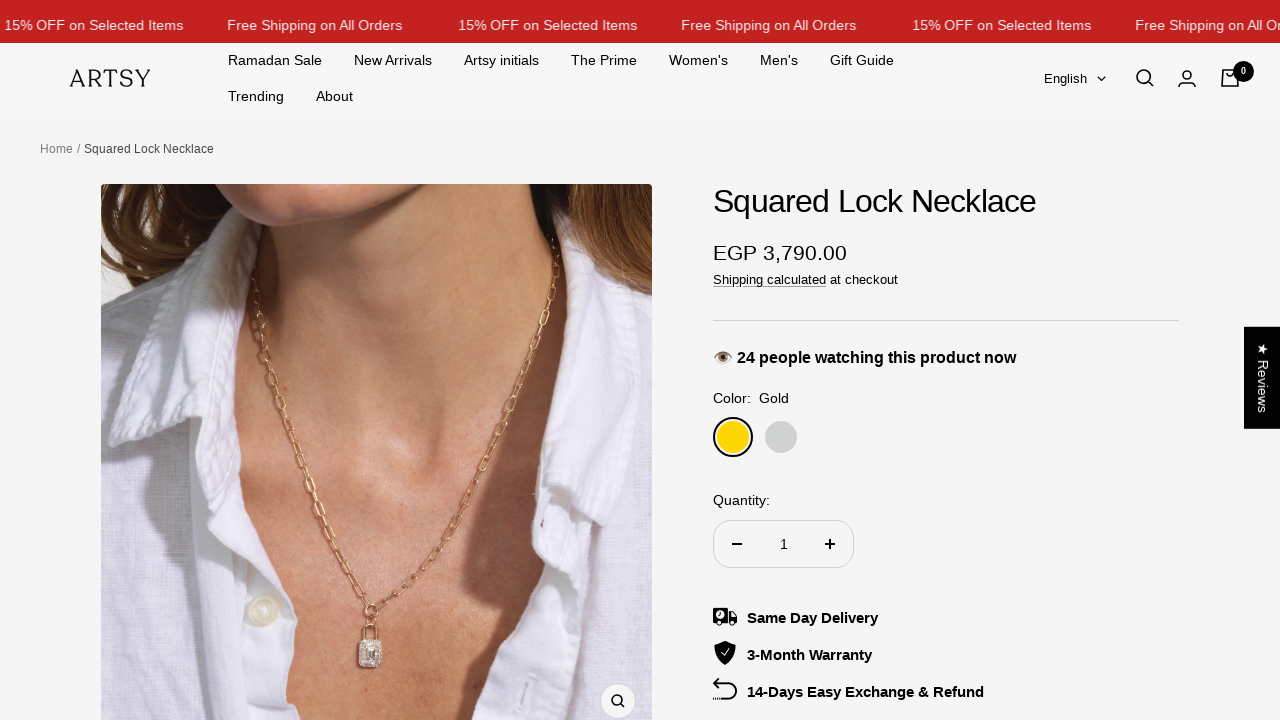

Waited for product page to load (networkidle)
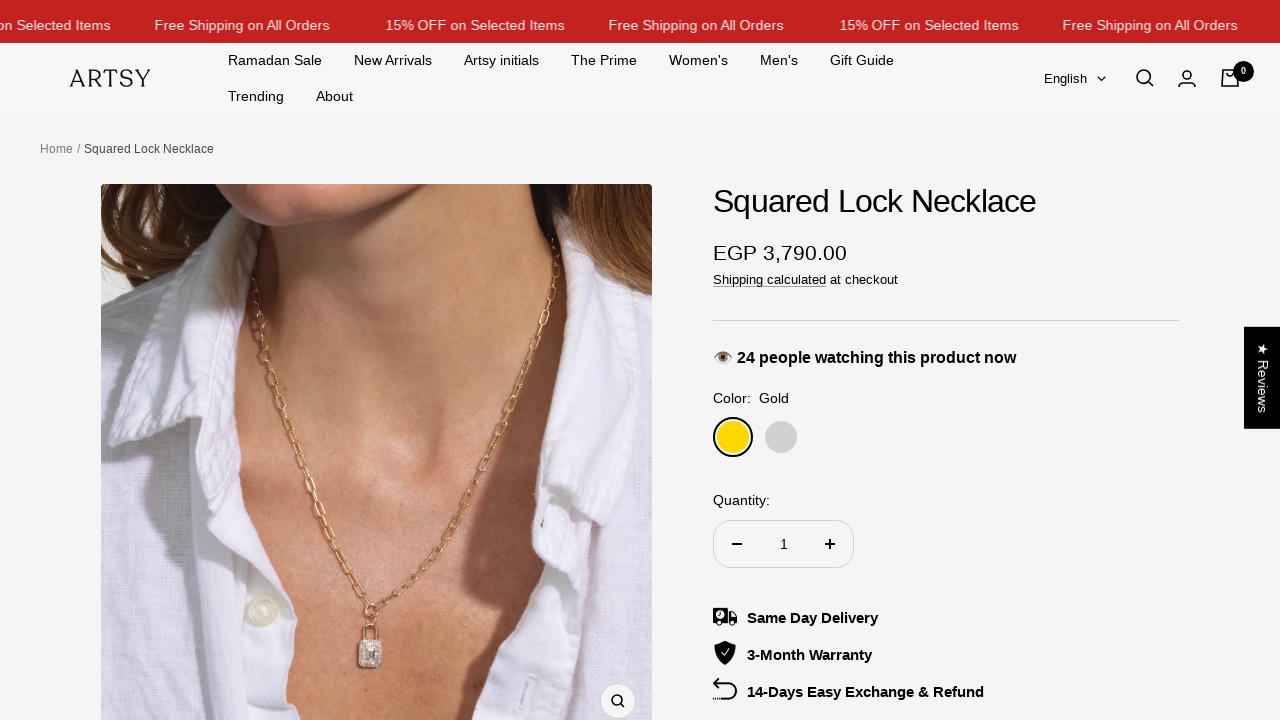

Clicked Add to Cart button at (946, 361) on #AddToCart span
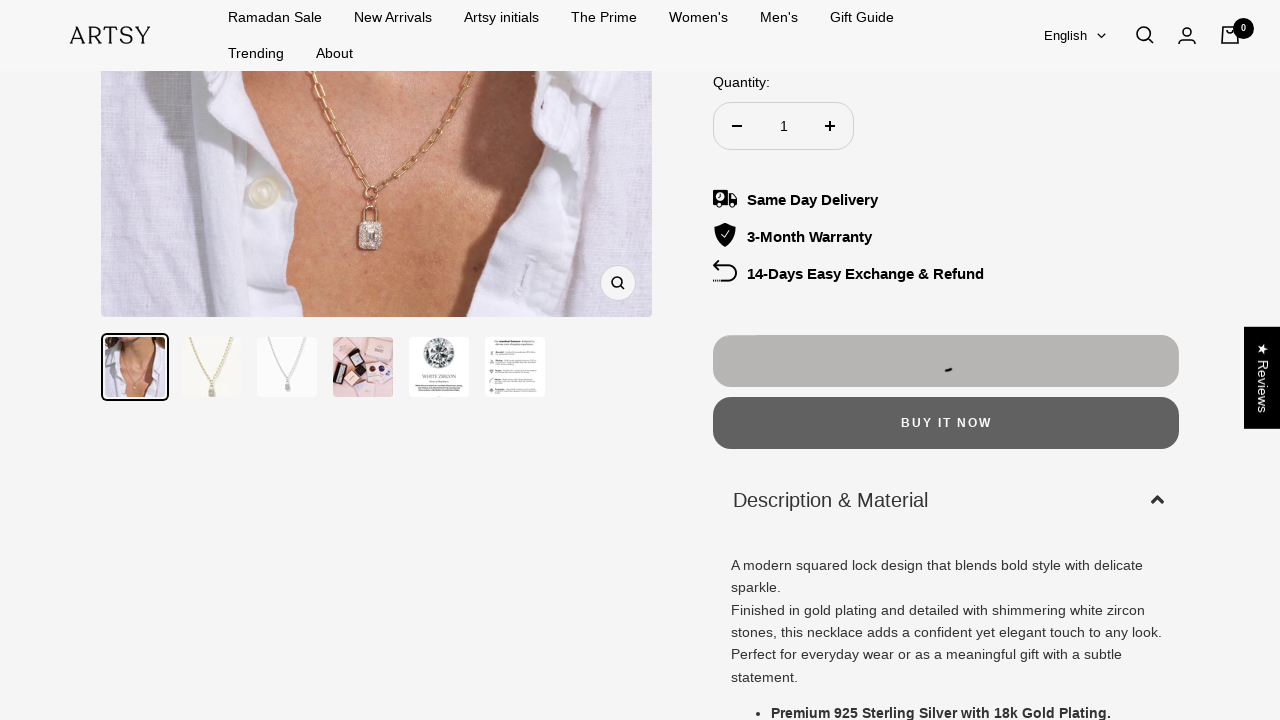

Waited 2 seconds for cart action to complete
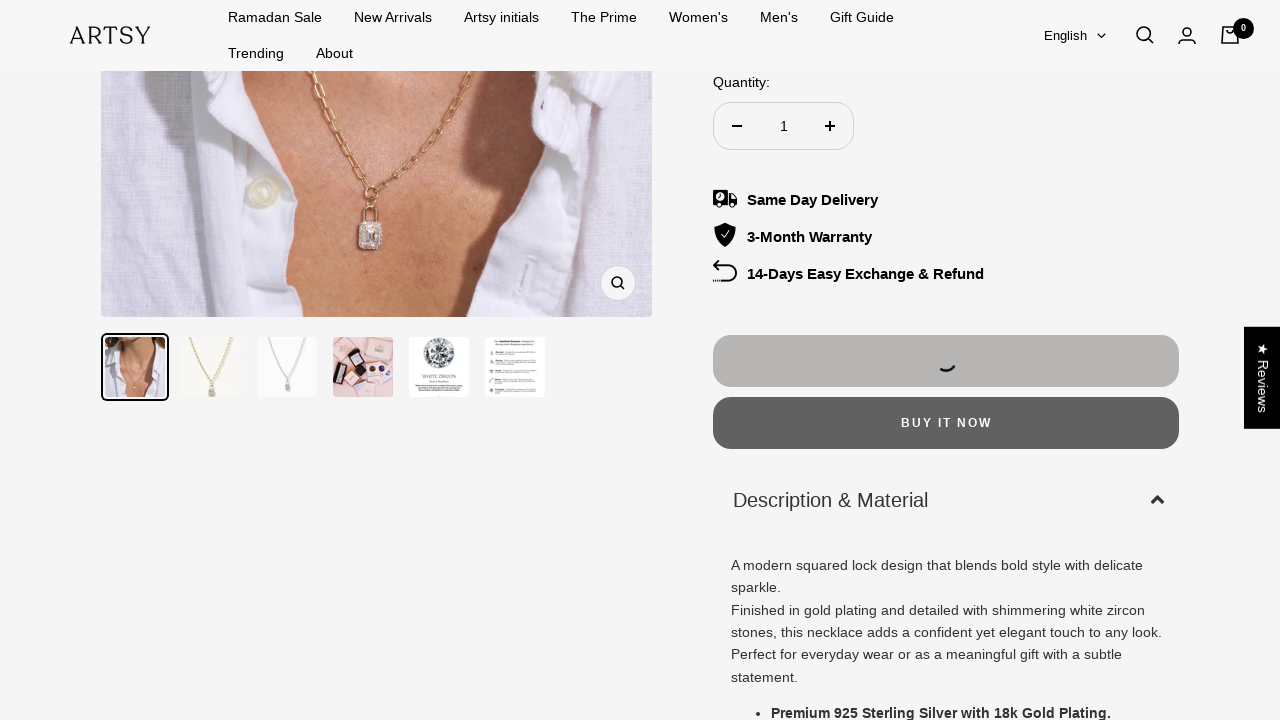

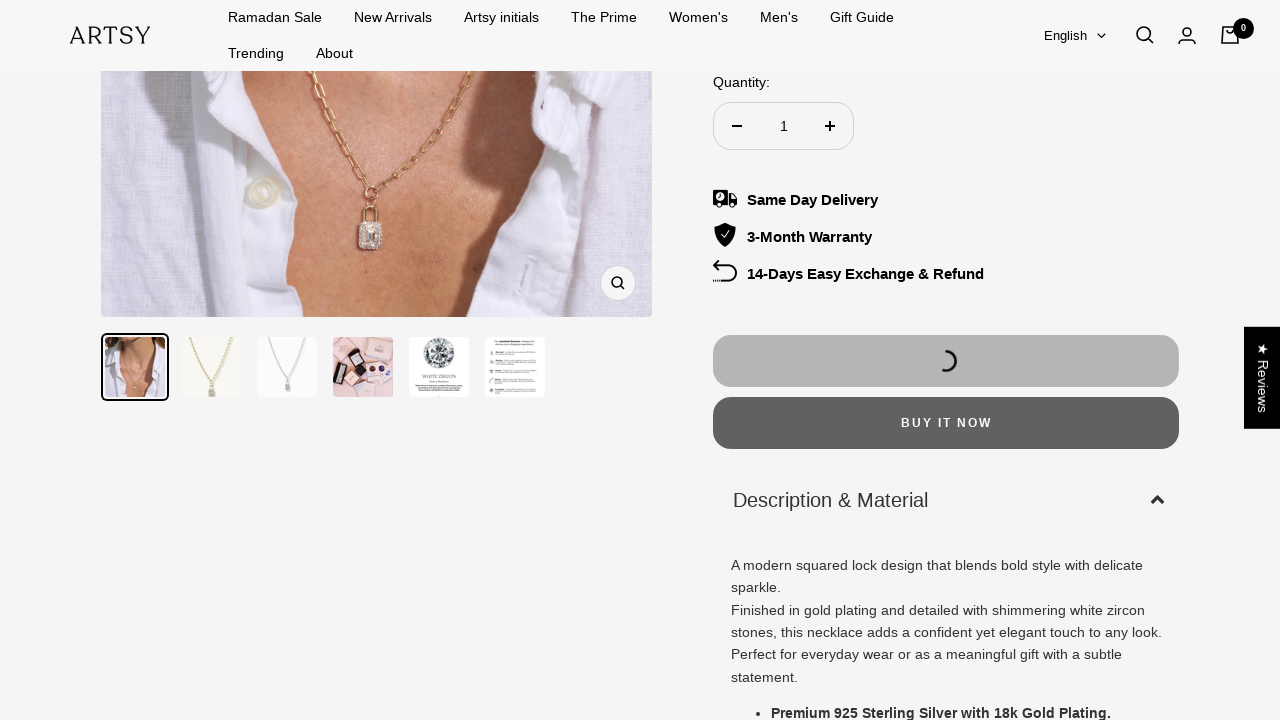